Navigates to the Selenide GitHub repository wiki section, explores wiki pages, and verifies content about soft assertions

Starting URL: https://github.com/selenide/selenide

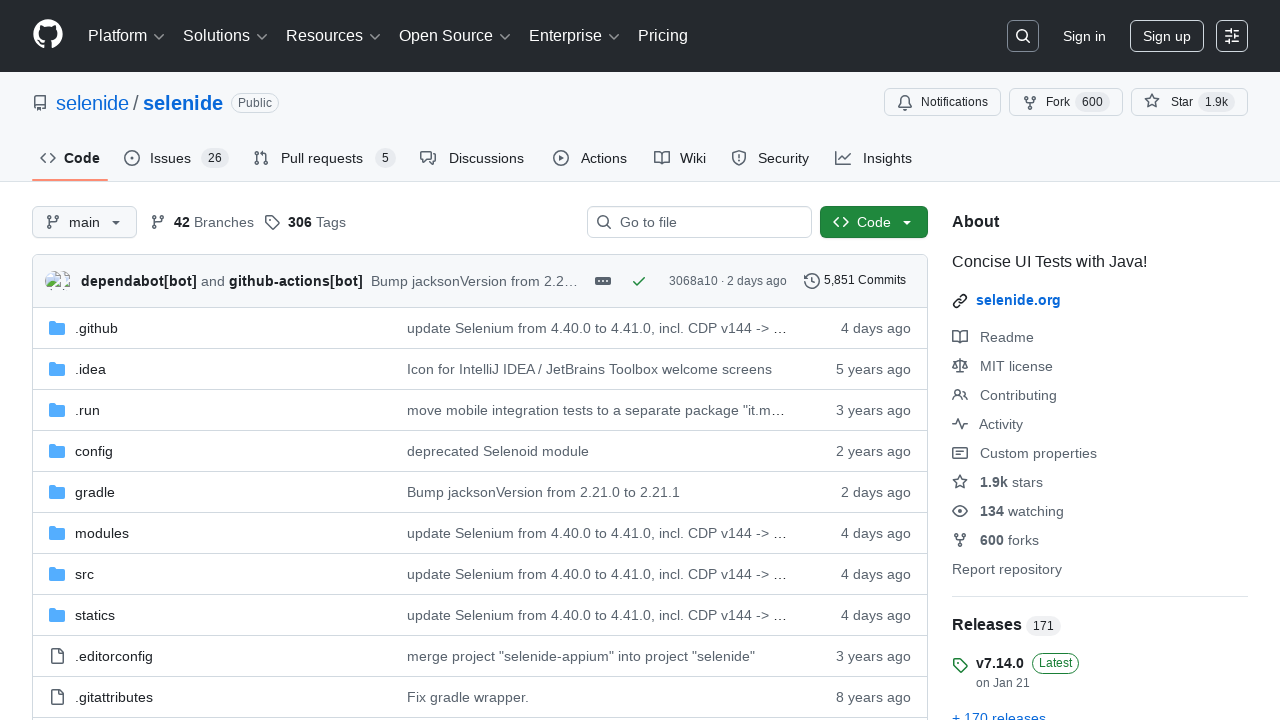

Clicked on the Wiki tab at (680, 158) on #wiki-tab
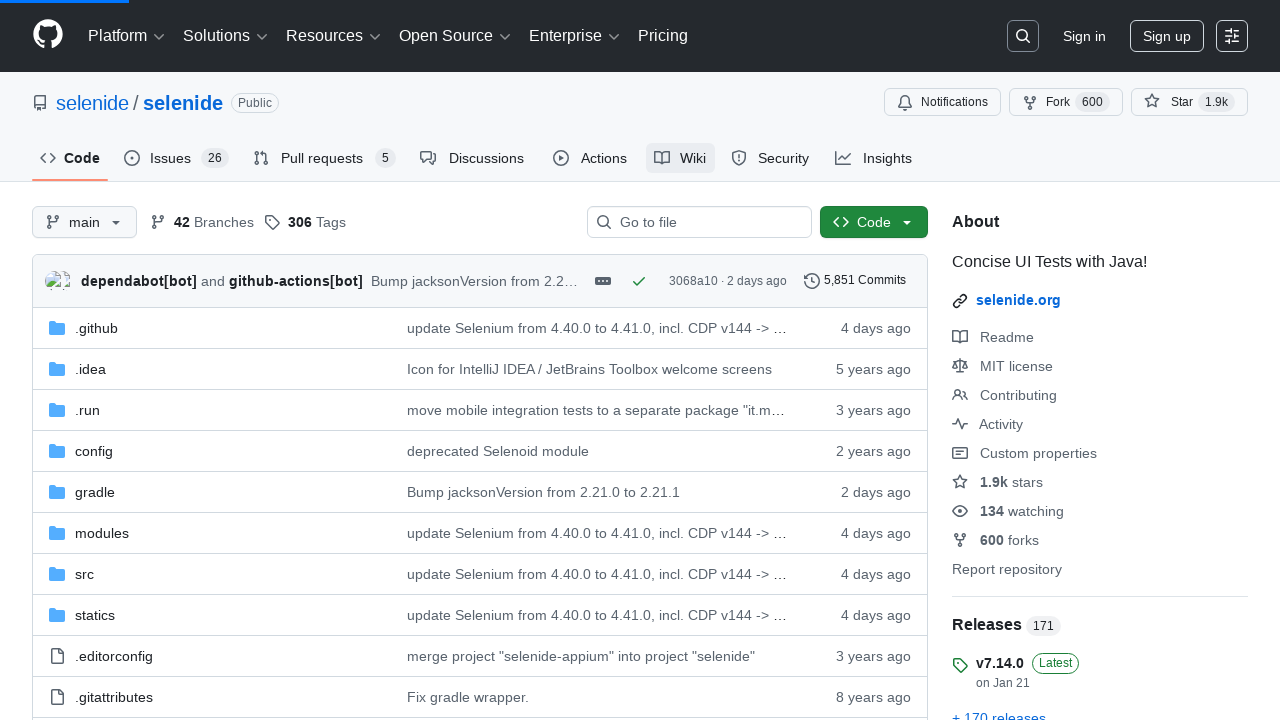

Clicked on 'View all pages' link to see more wiki pages at (1030, 429) on .js-wiki-more-pages-link
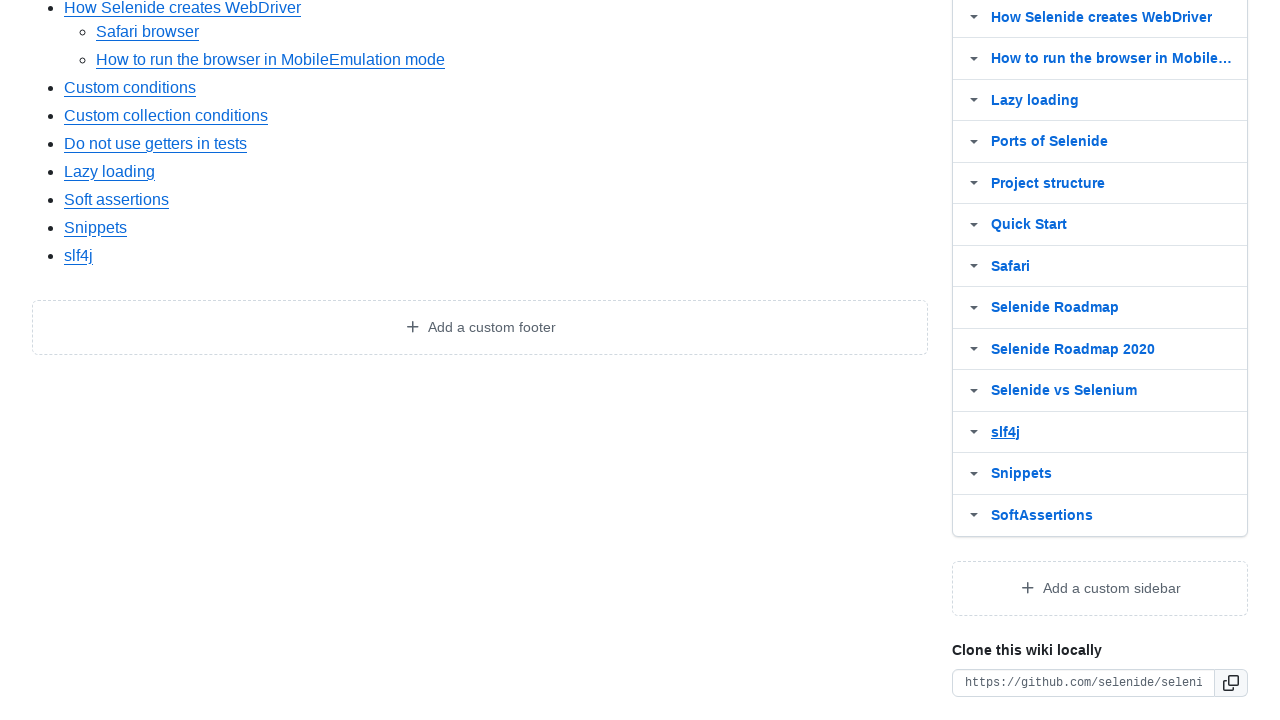

Wiki pages list loaded and verified
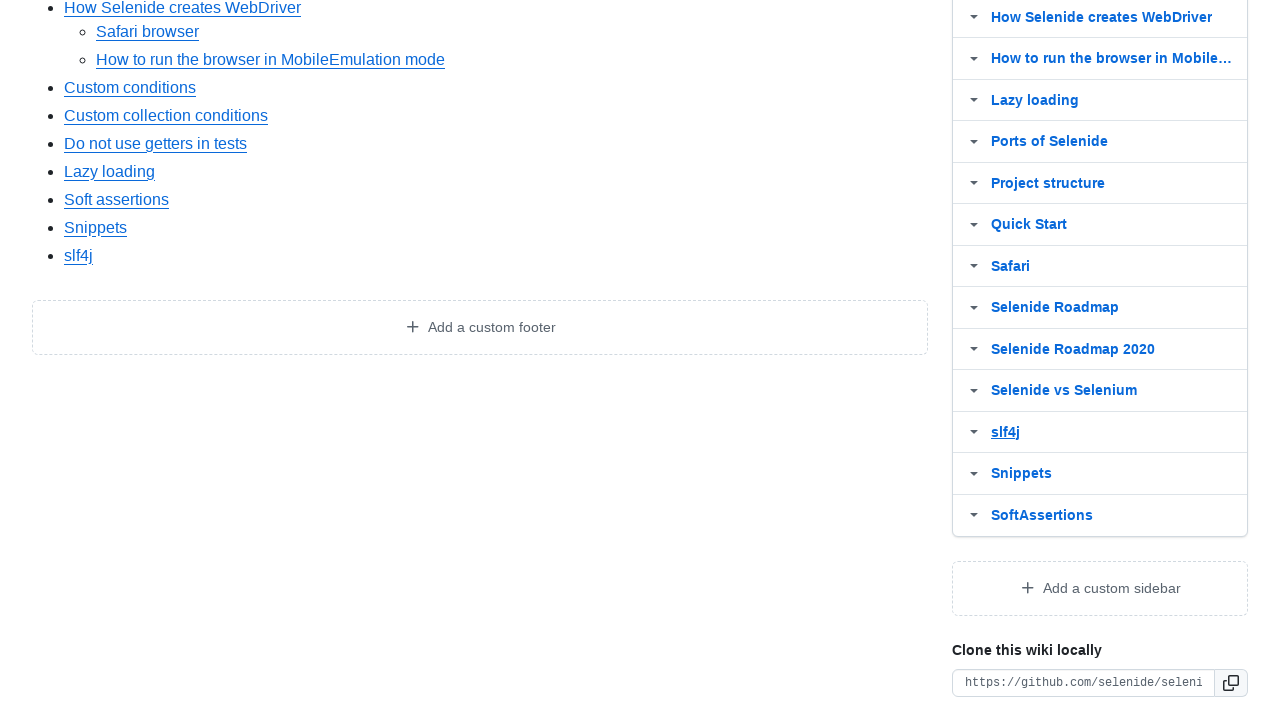

Clicked on the 'Soft assertions' wiki page link at (116, 199) on text=Soft assertions
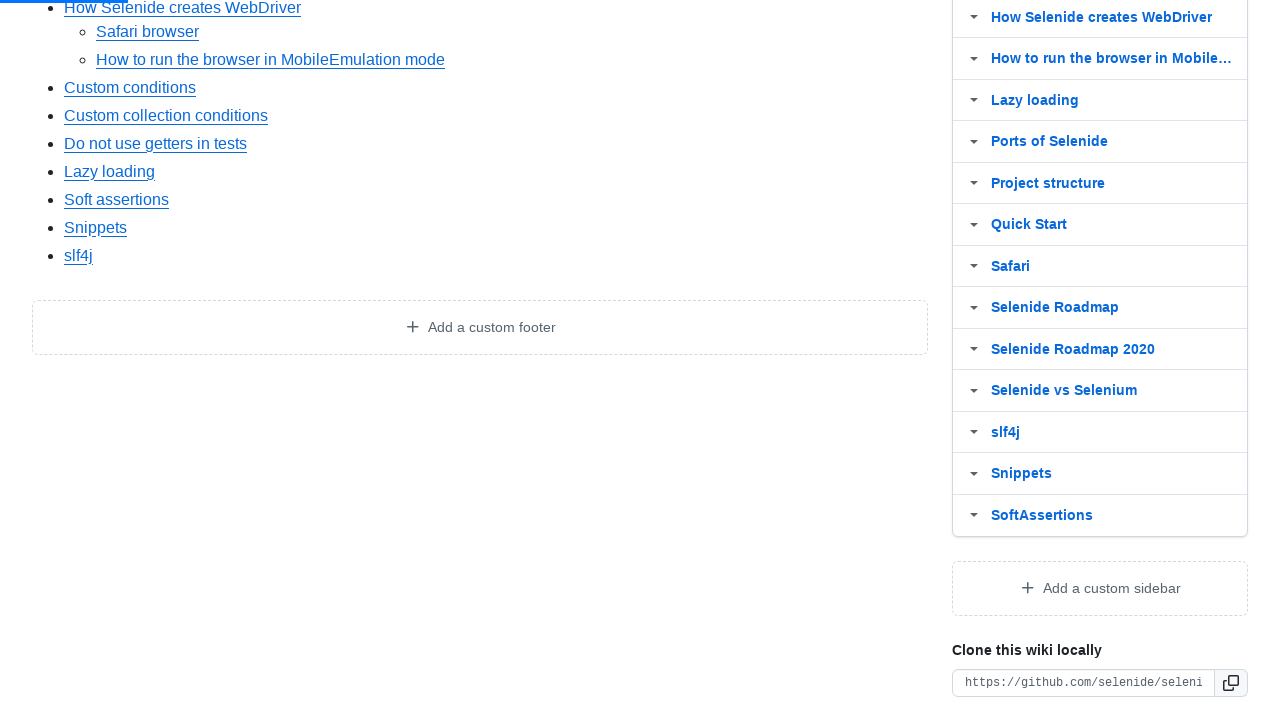

Wiki body loaded and soft assertions content verified
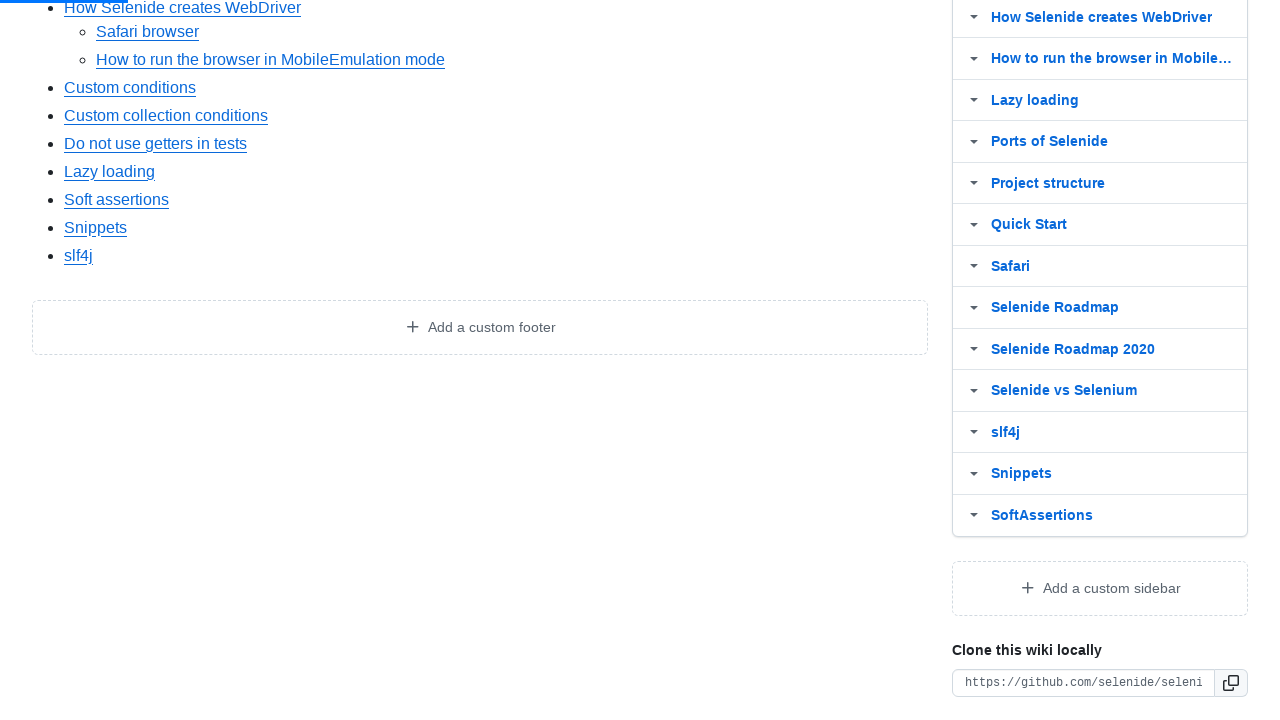

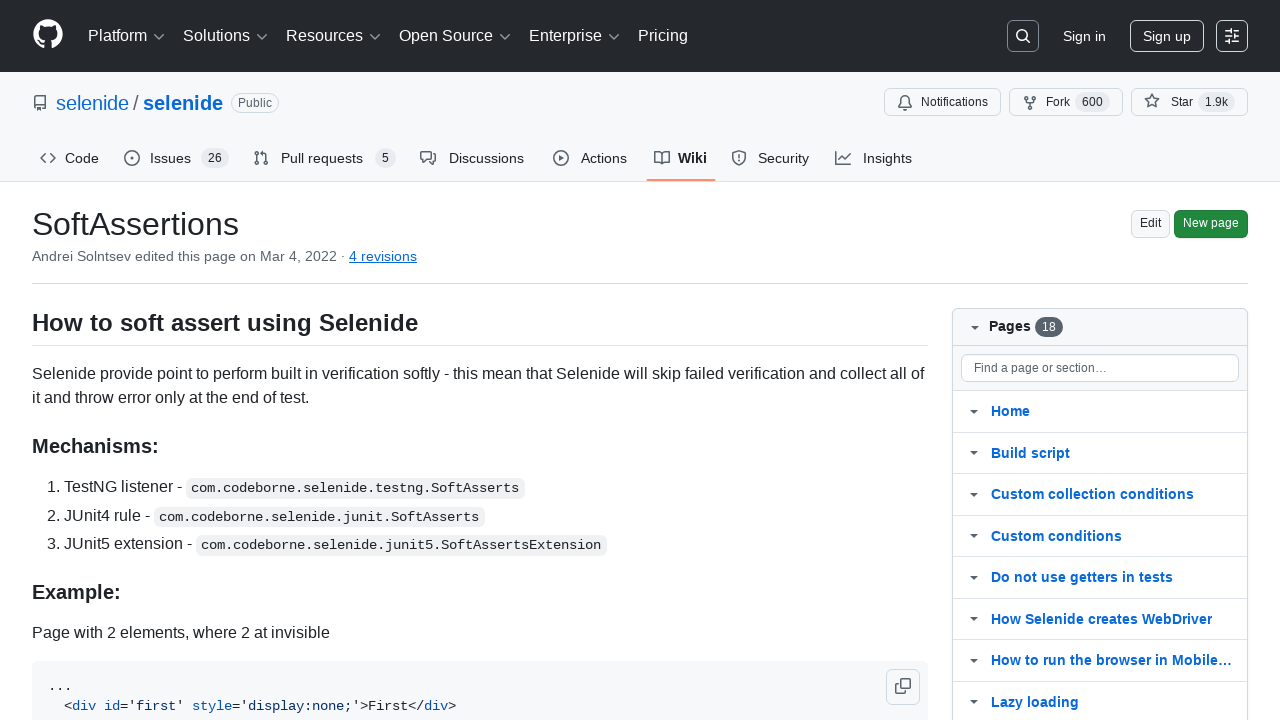